Tests dynamic loading by clicking start button and waiting for loading element to disappear before verifying text appears

Starting URL: http://the-internet.herokuapp.com/dynamic_loading/2

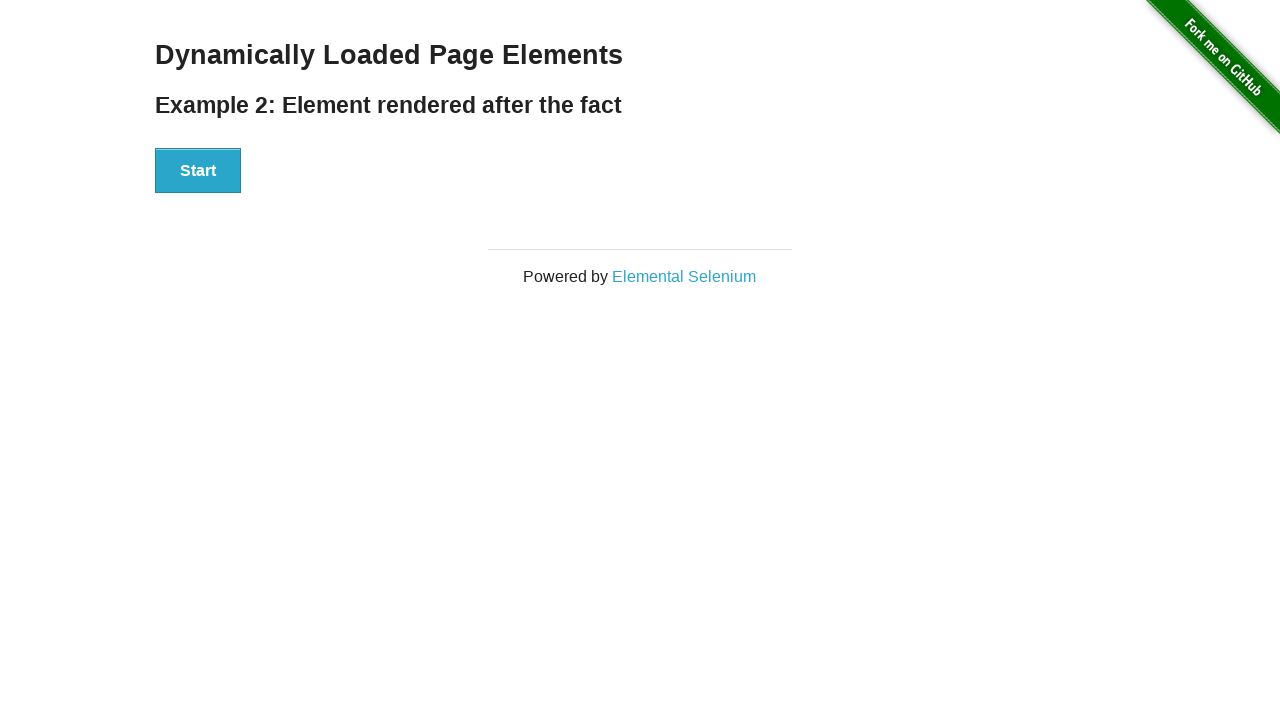

Navigated to dynamic loading page
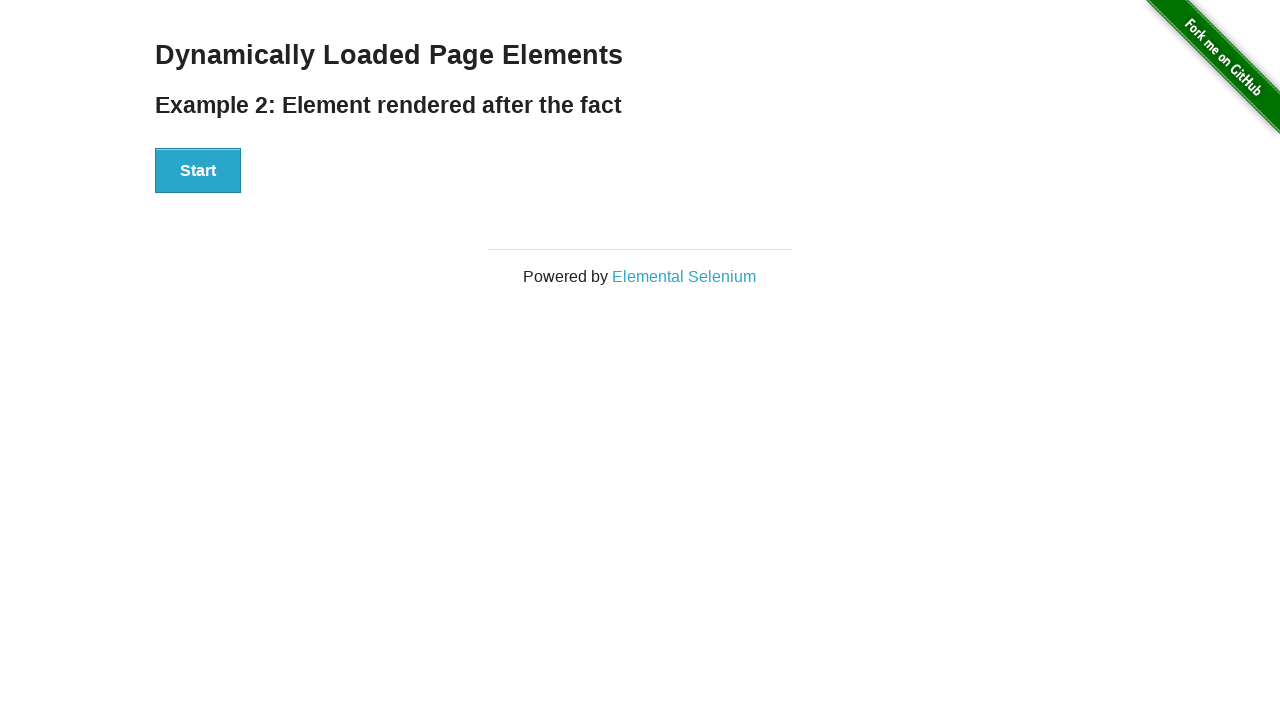

Clicked Start button to trigger dynamic loading at (198, 171) on xpath=//button[text()='Start']
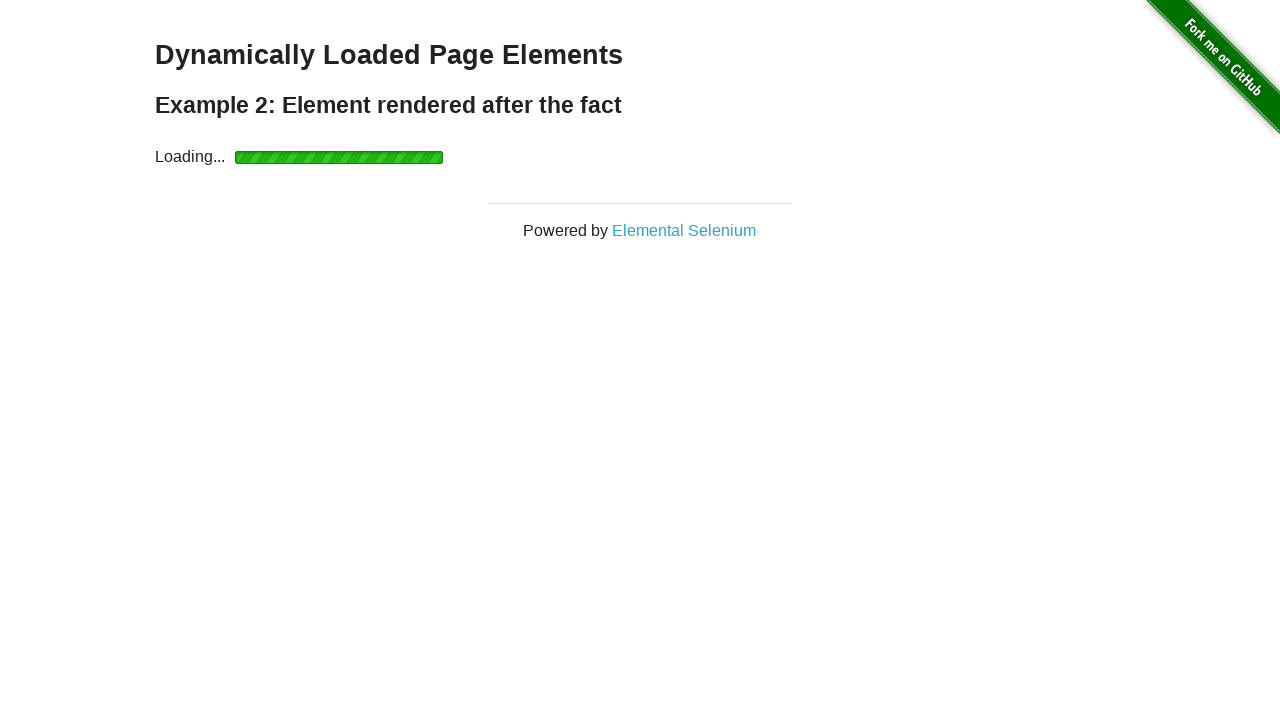

Loading indicator disappeared after waiting
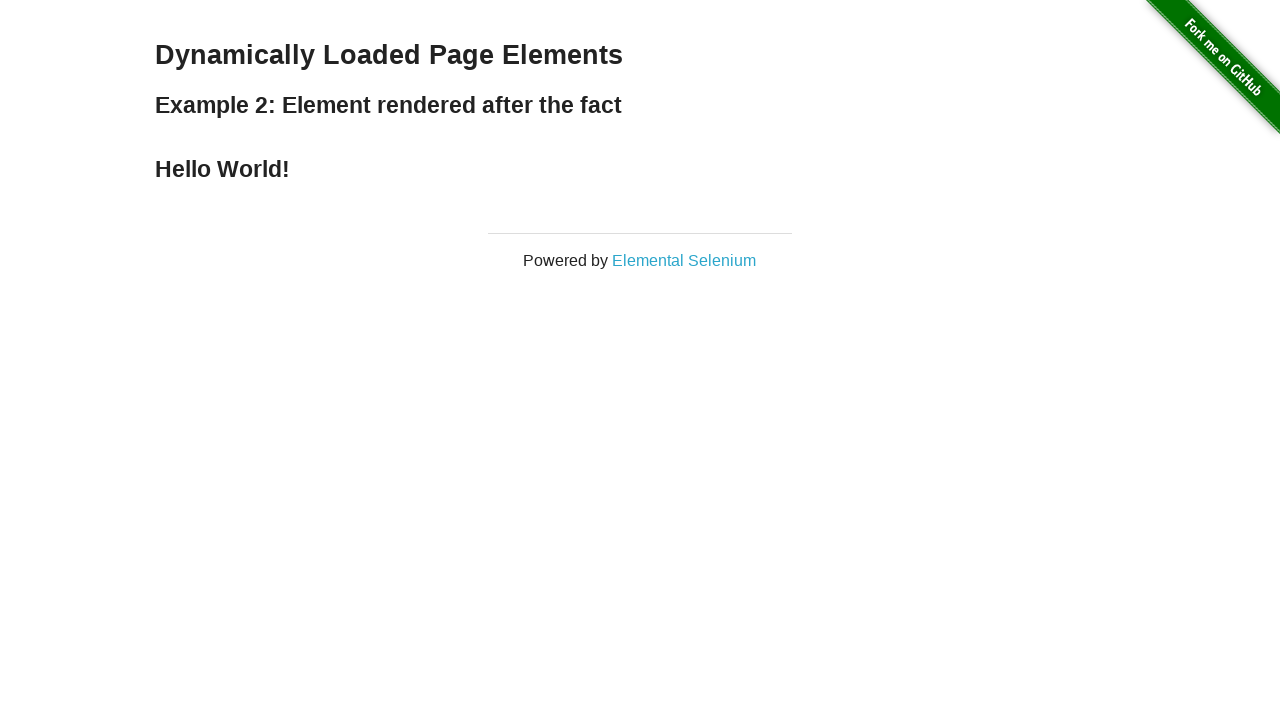

Verified 'Hello World!' text is visible
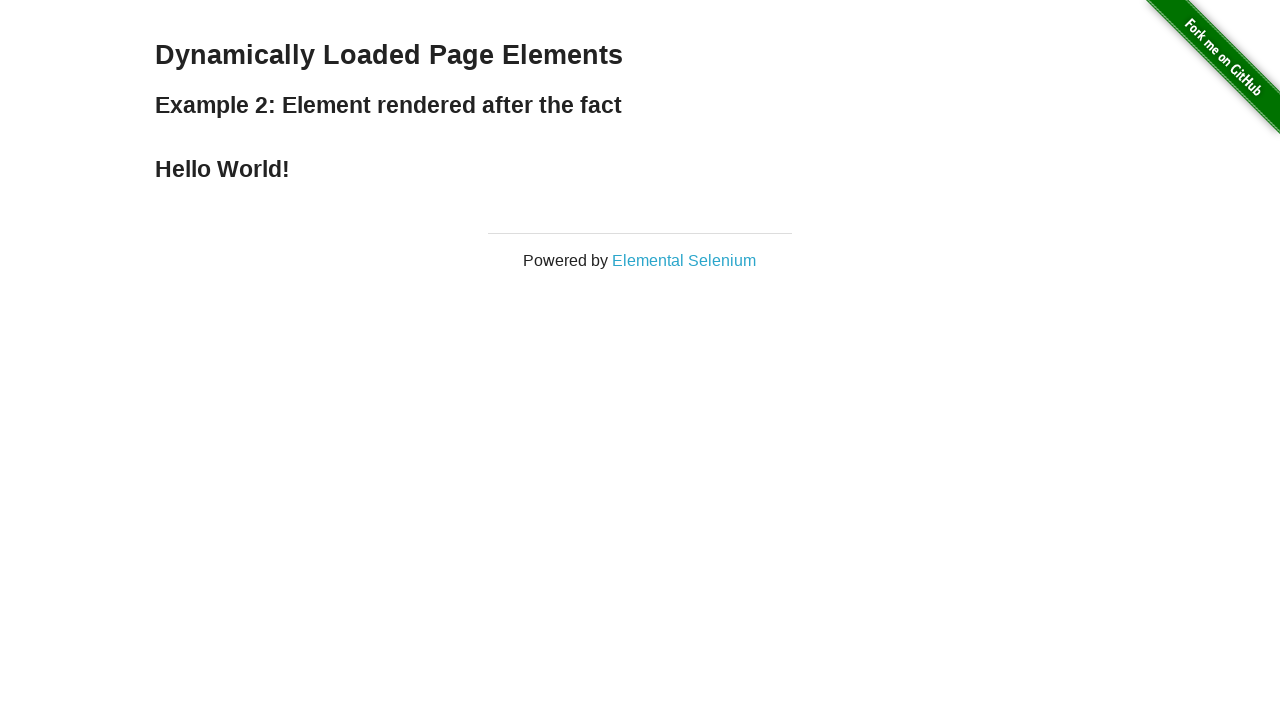

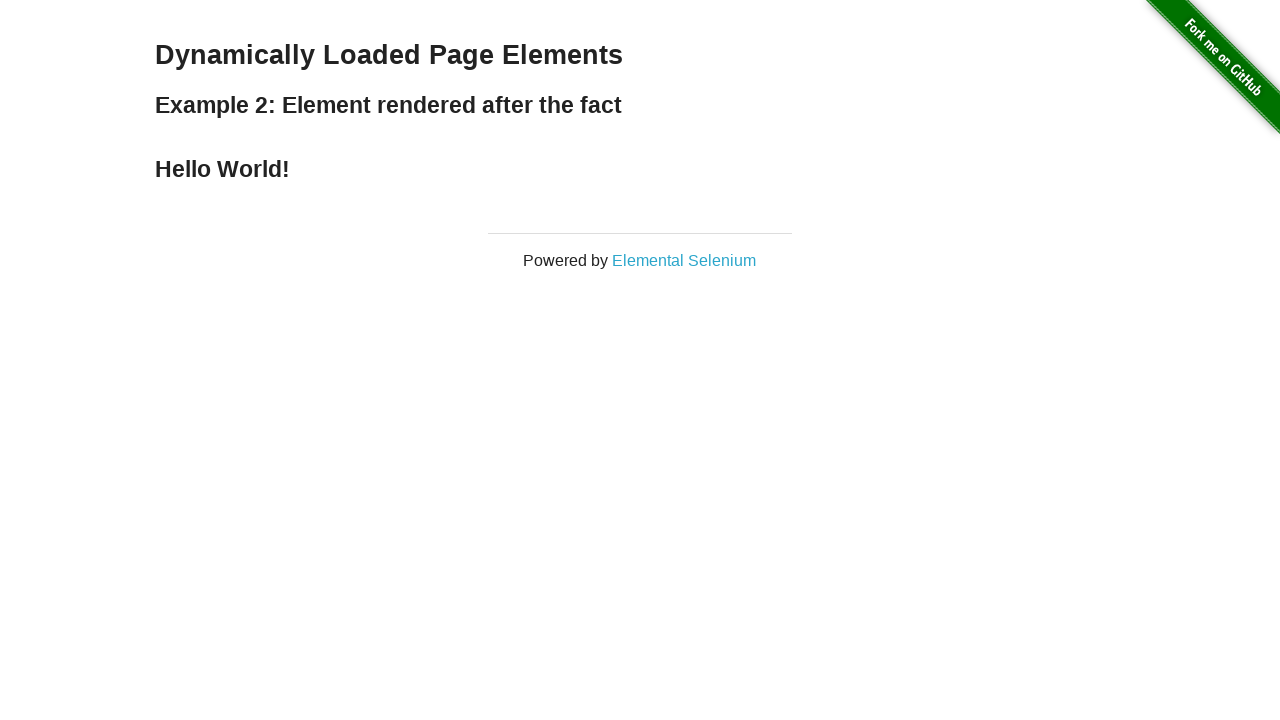